Tests form filling functionality on a registration page by entering first name, last name, and address fields using keyboard interactions

Starting URL: http://demo.automationtesting.in/Register.html

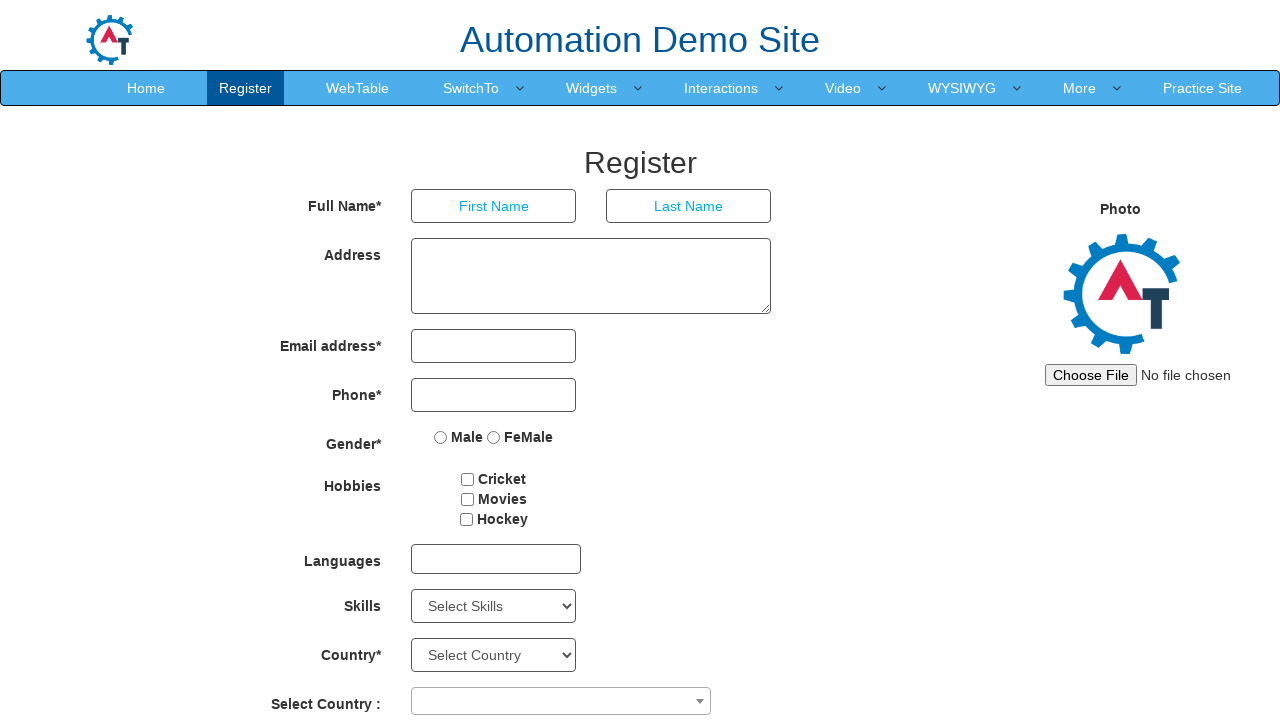

Filled first name field with 'laxmikant' on input[placeholder='First Name']
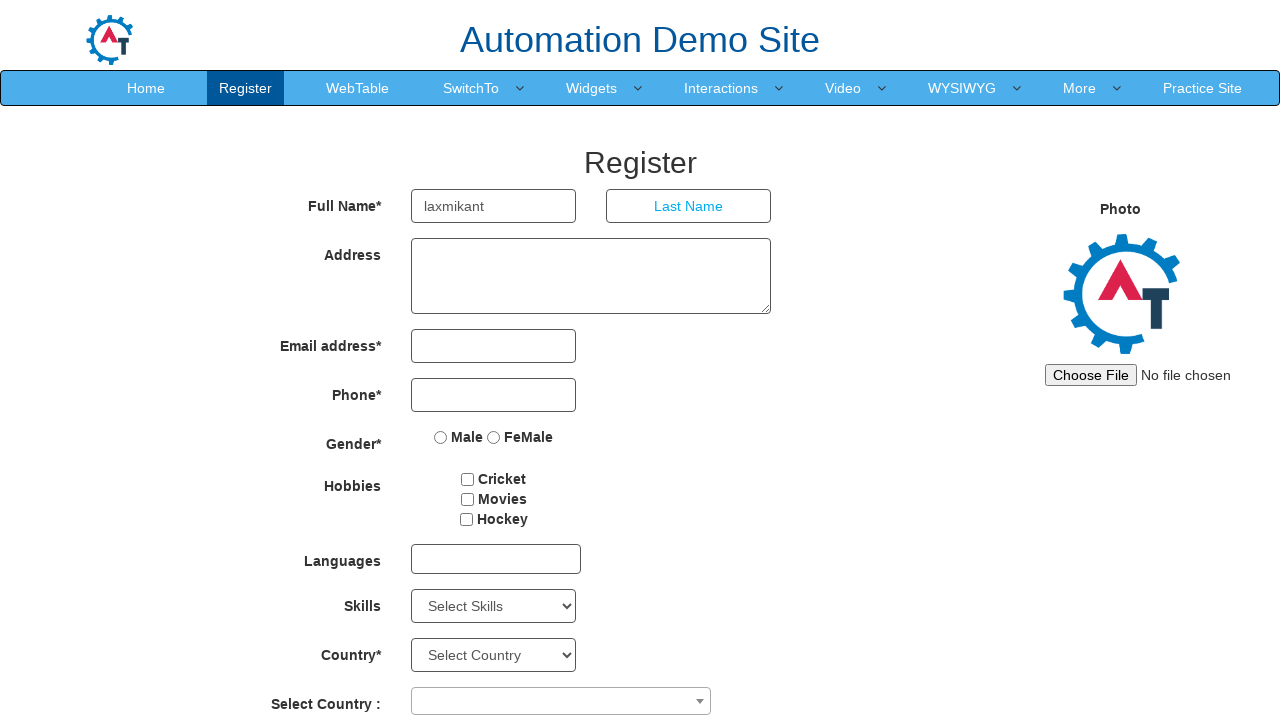

Filled last name field with 'Mule' on input[placeholder='Last Name']
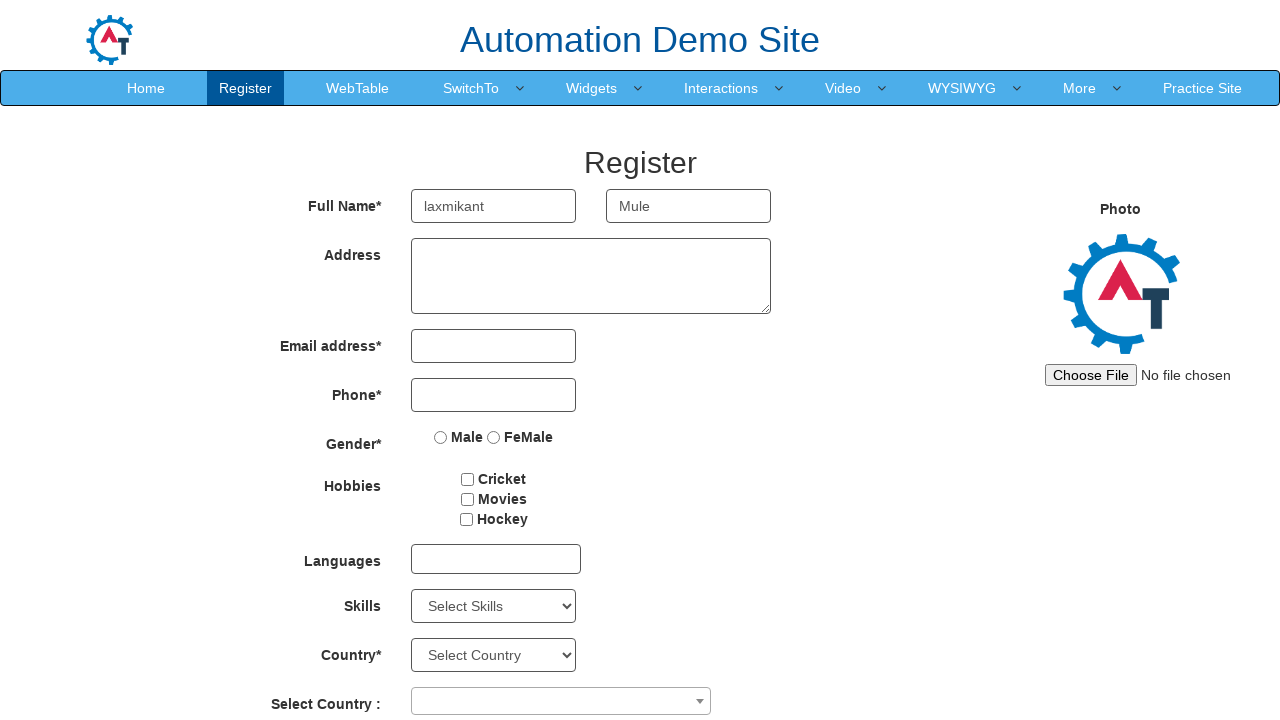

Pressed Tab key to move to next field
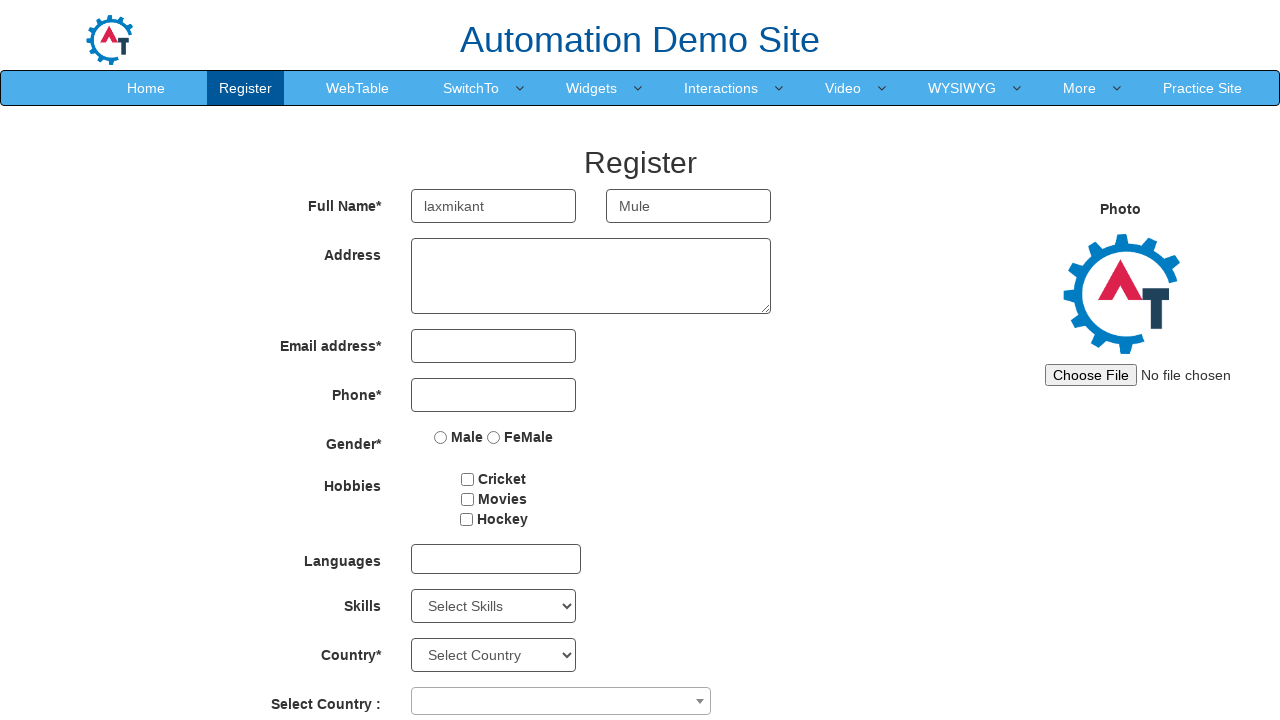

Address field (textarea) is now visible and ready
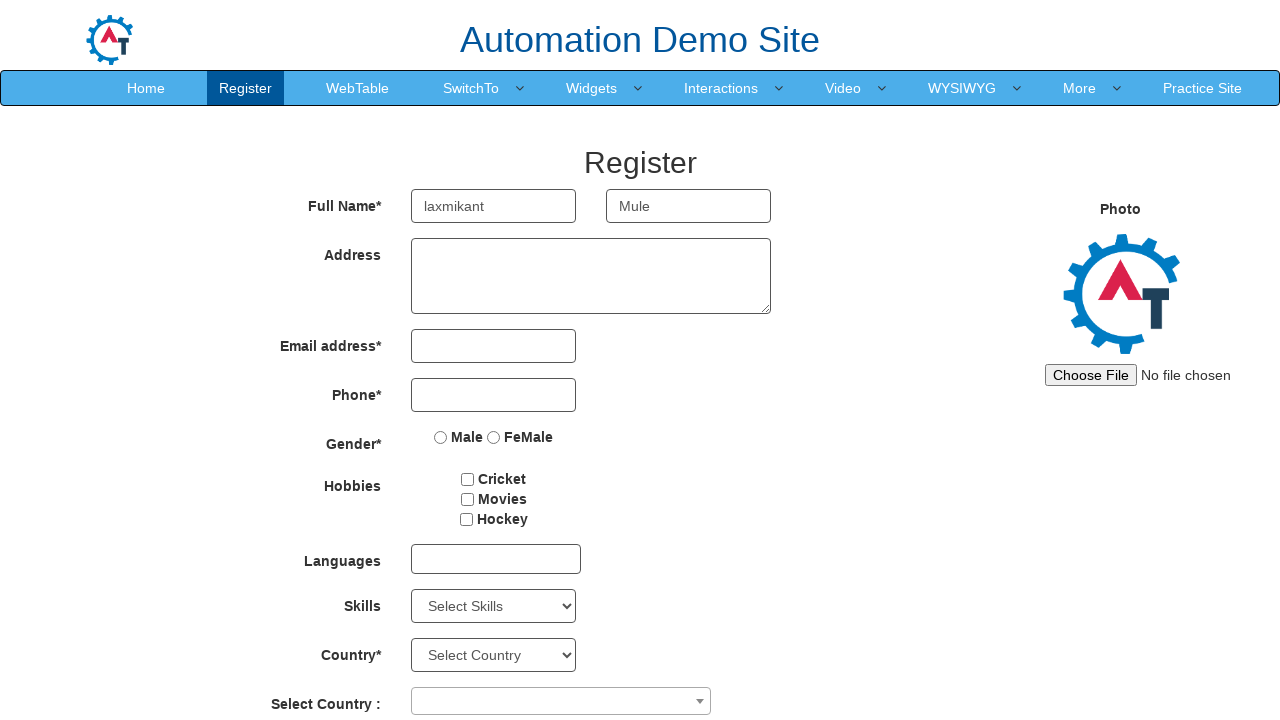

Filled address field with 'Chandan nagar,Pune' on textarea.form-control
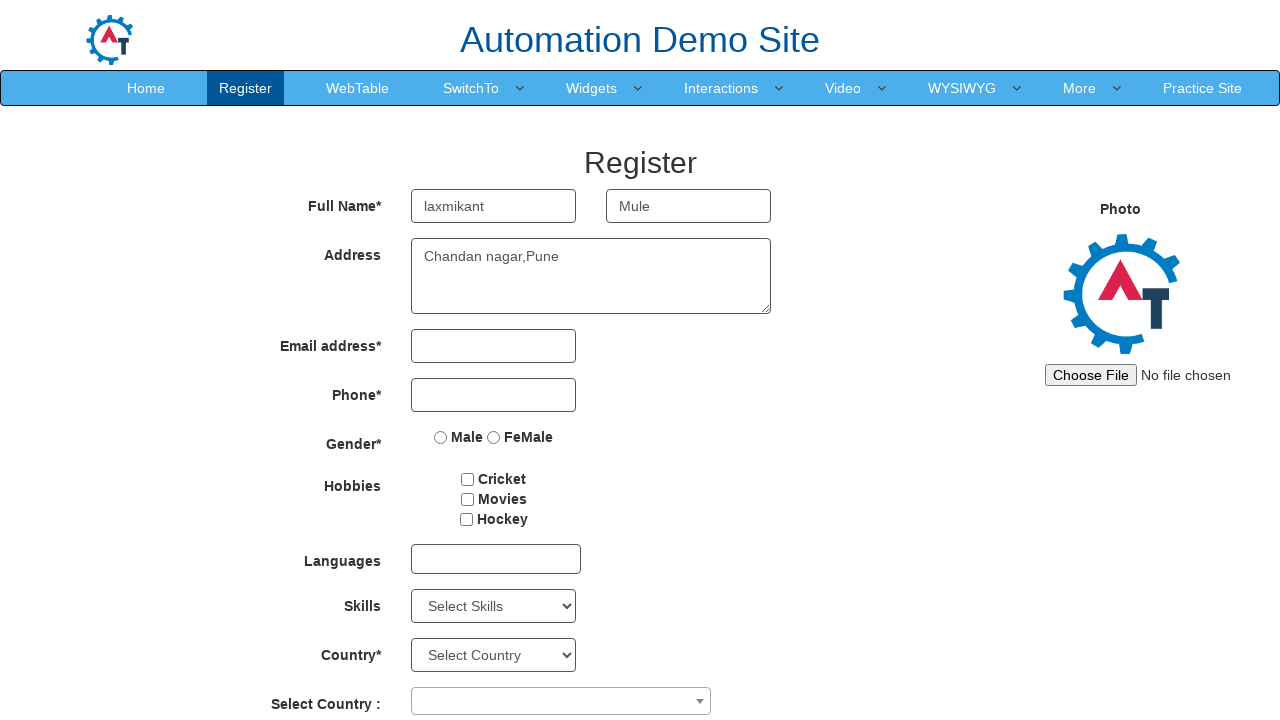

Pressed Enter key to submit form
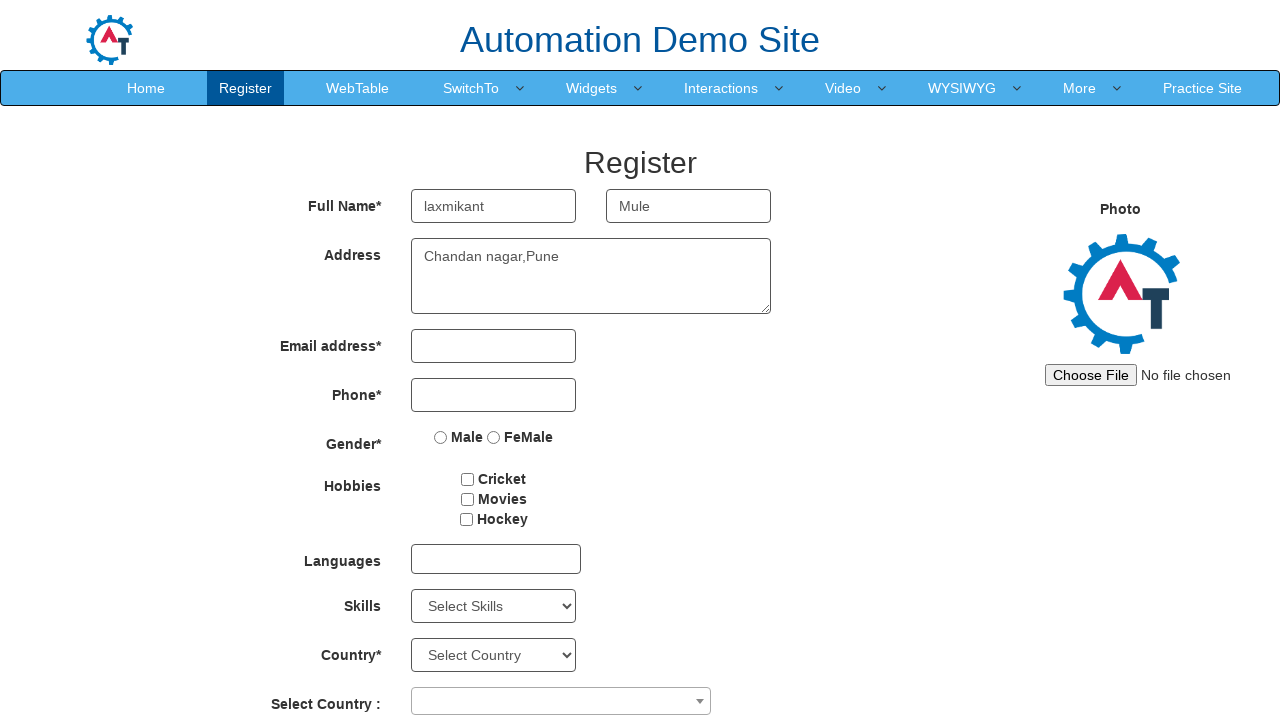

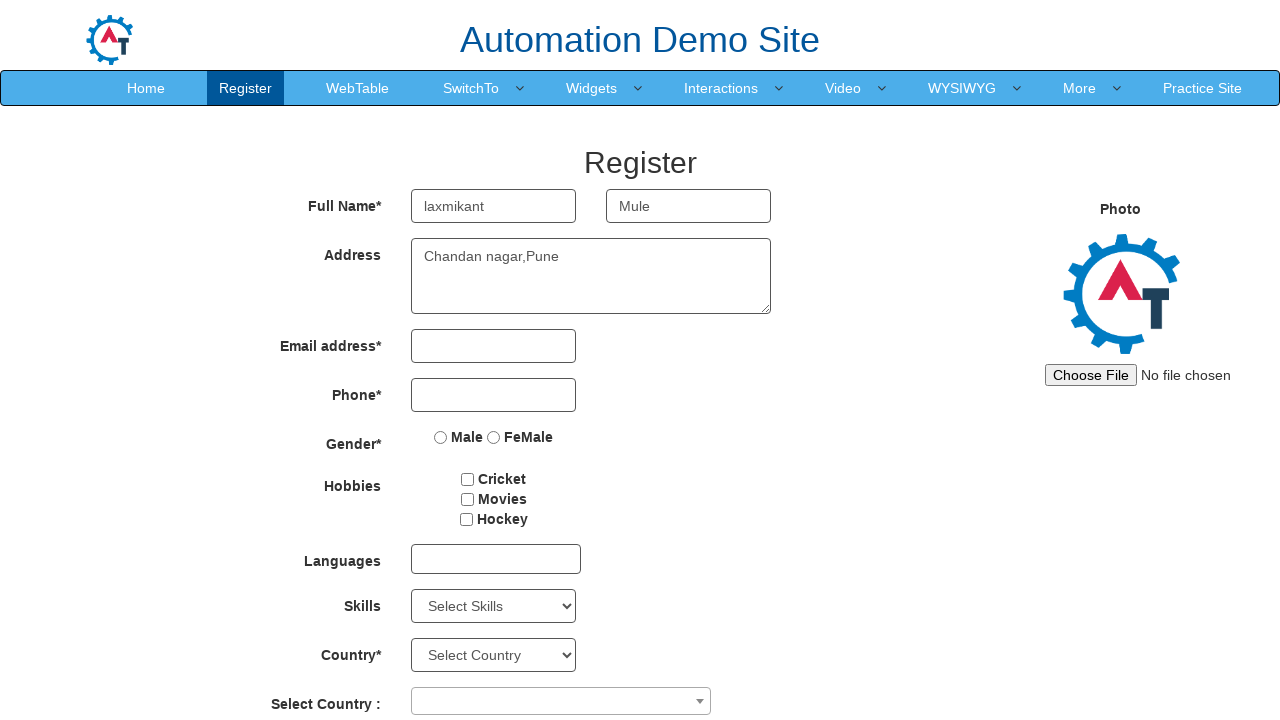